Navigates to the PyPI selenium package page and clicks on a download link for the selenium package.

Starting URL: https://pypi.org/project/selenium/

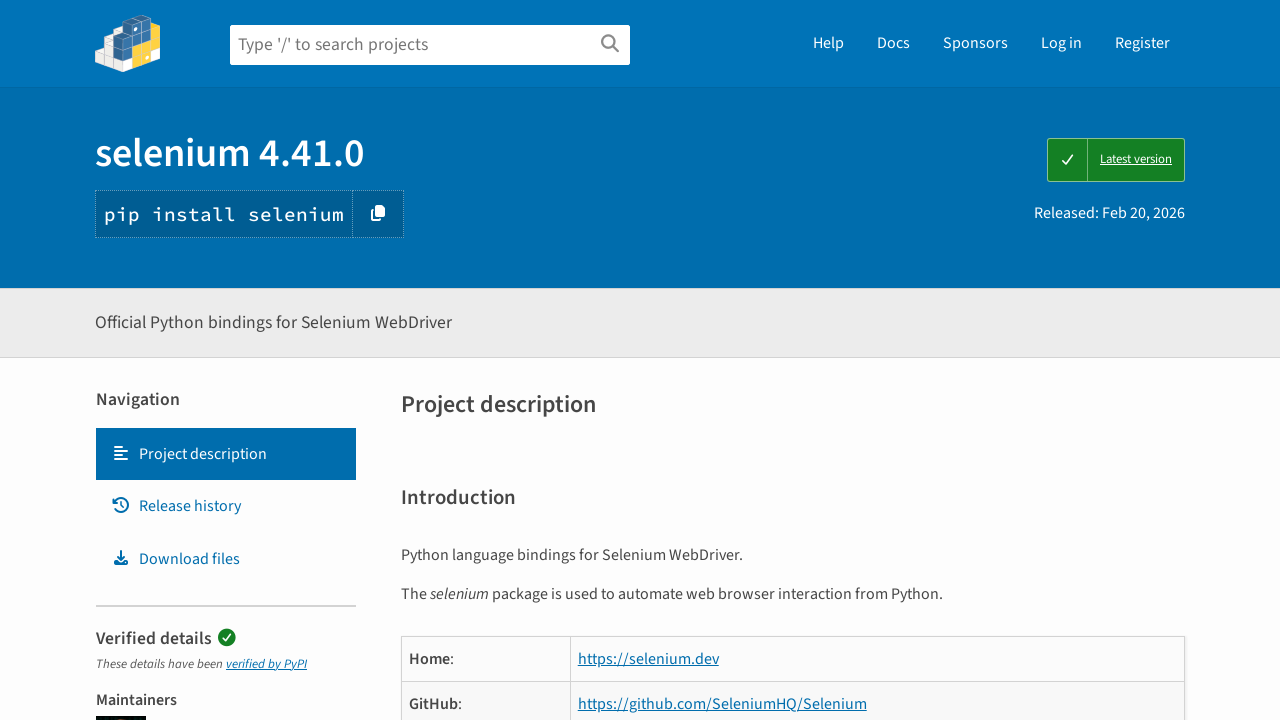

Waited for selenium package links to load on PyPI page
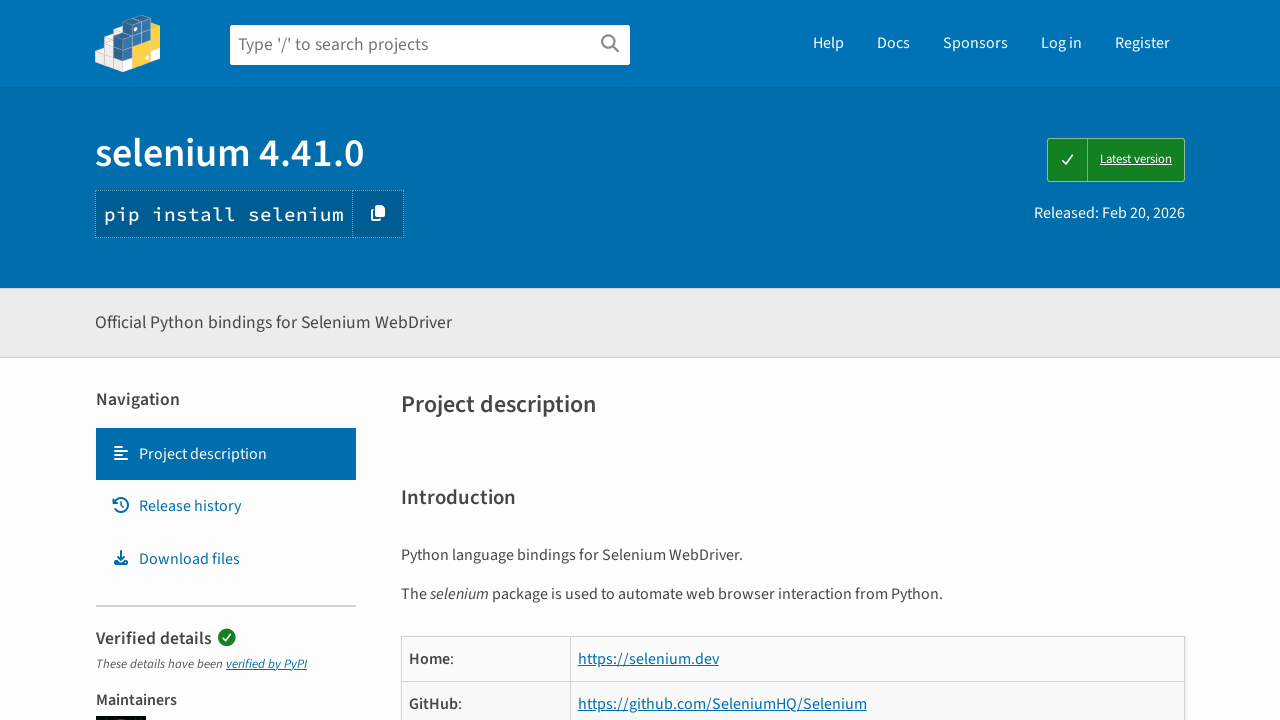

Clicked on 'Download files' link for selenium package at (226, 559) on a:has-text('Download files')
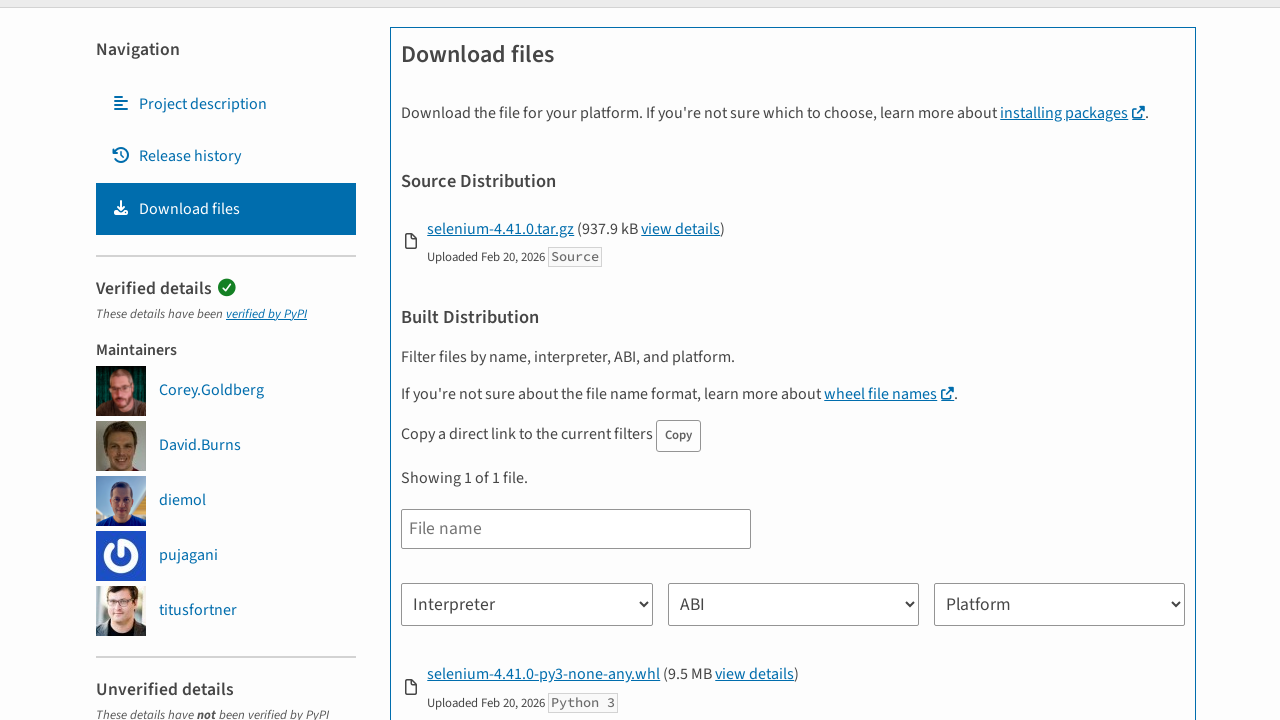

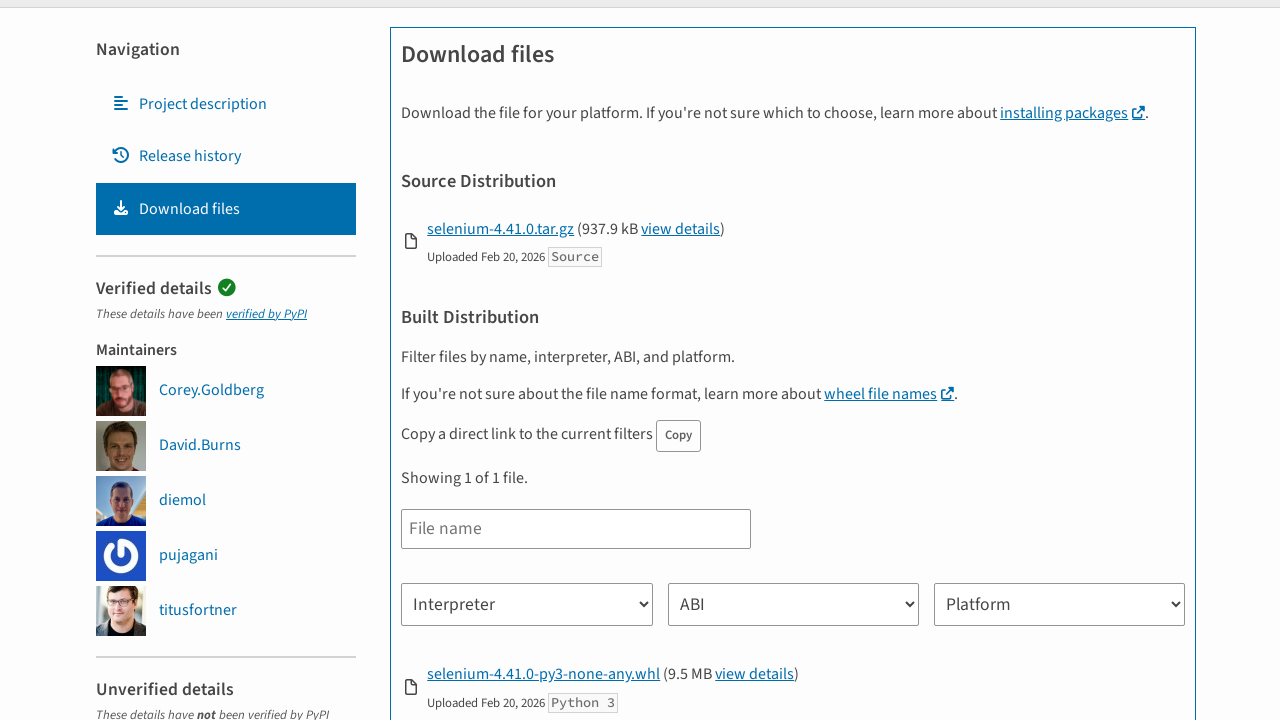